Tests checkbox functionality by navigating to a checkboxes page, locating checkbox elements, and verifying their checked/selected states using different approaches.

Starting URL: http://the-internet.herokuapp.com/checkboxes

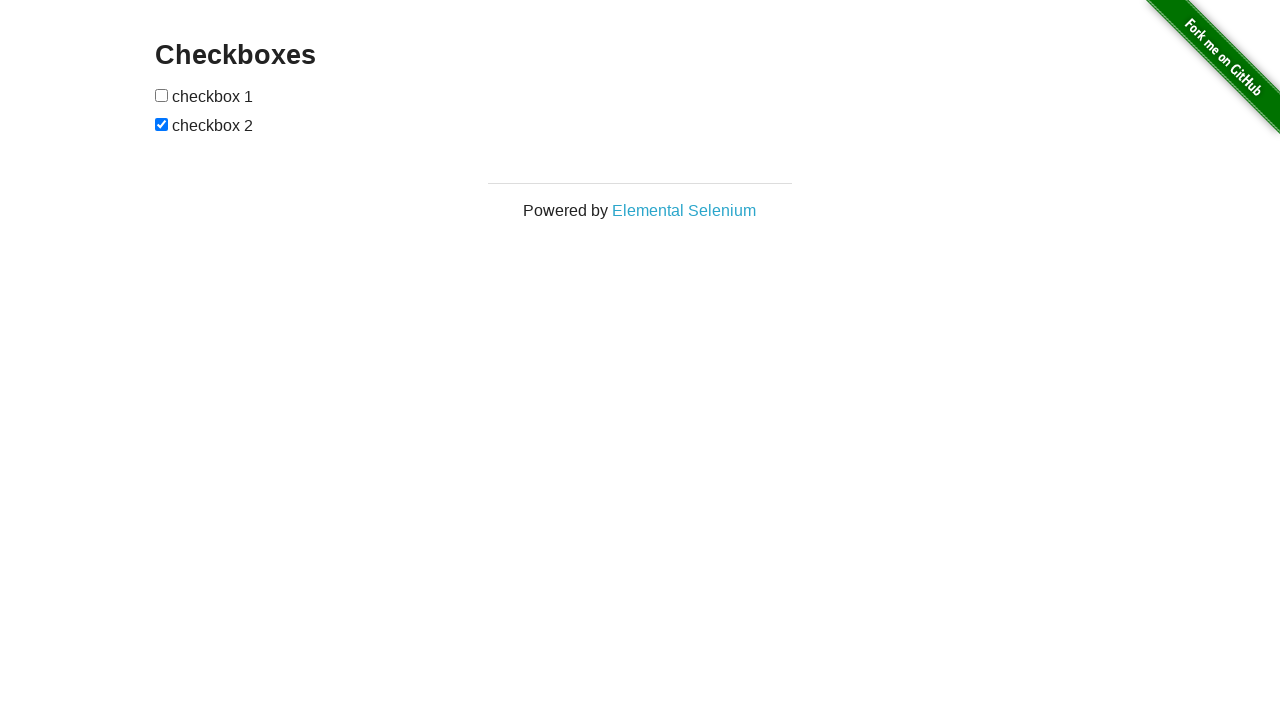

Waited for checkboxes to be present on the page
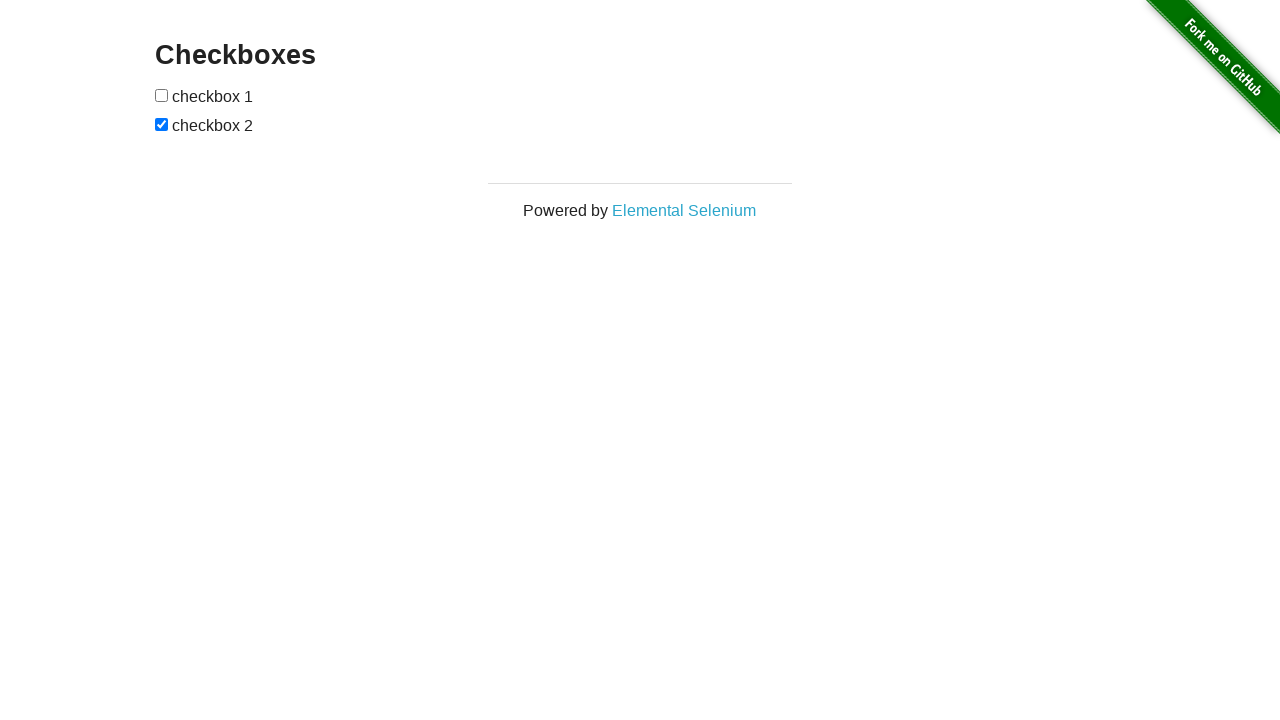

Located all checkbox elements on the page
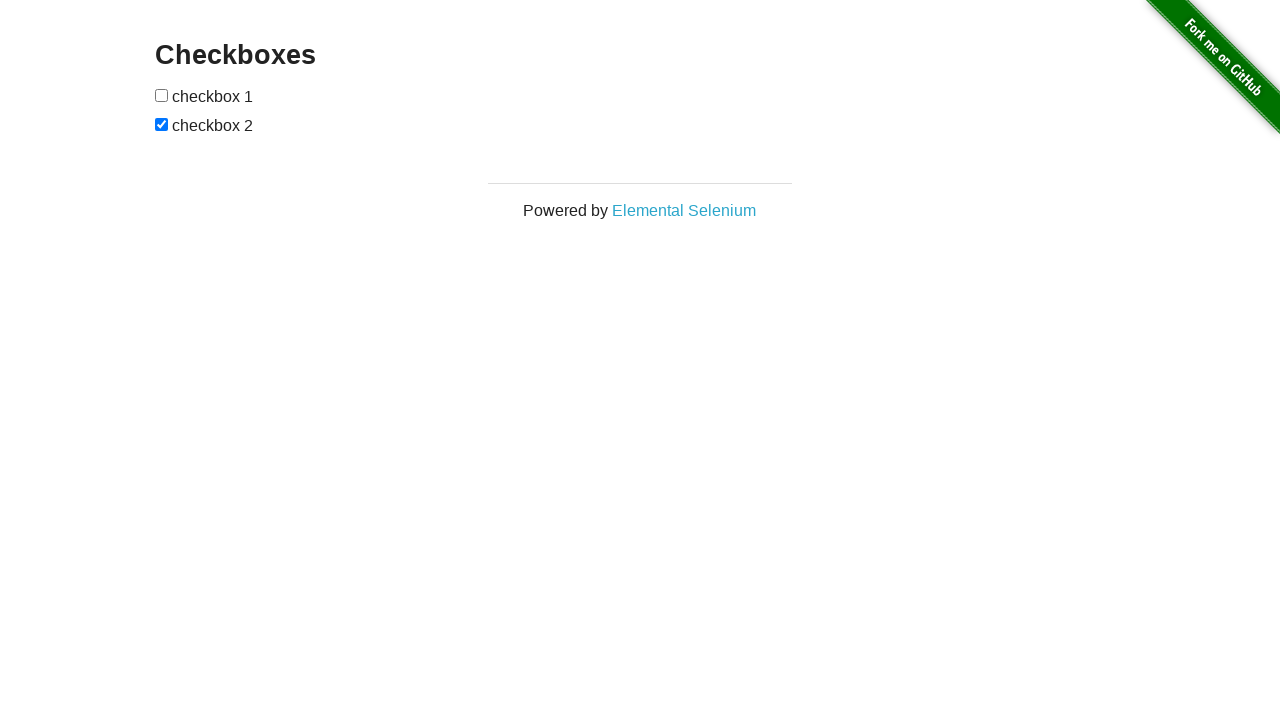

Retrieved the first checkbox element
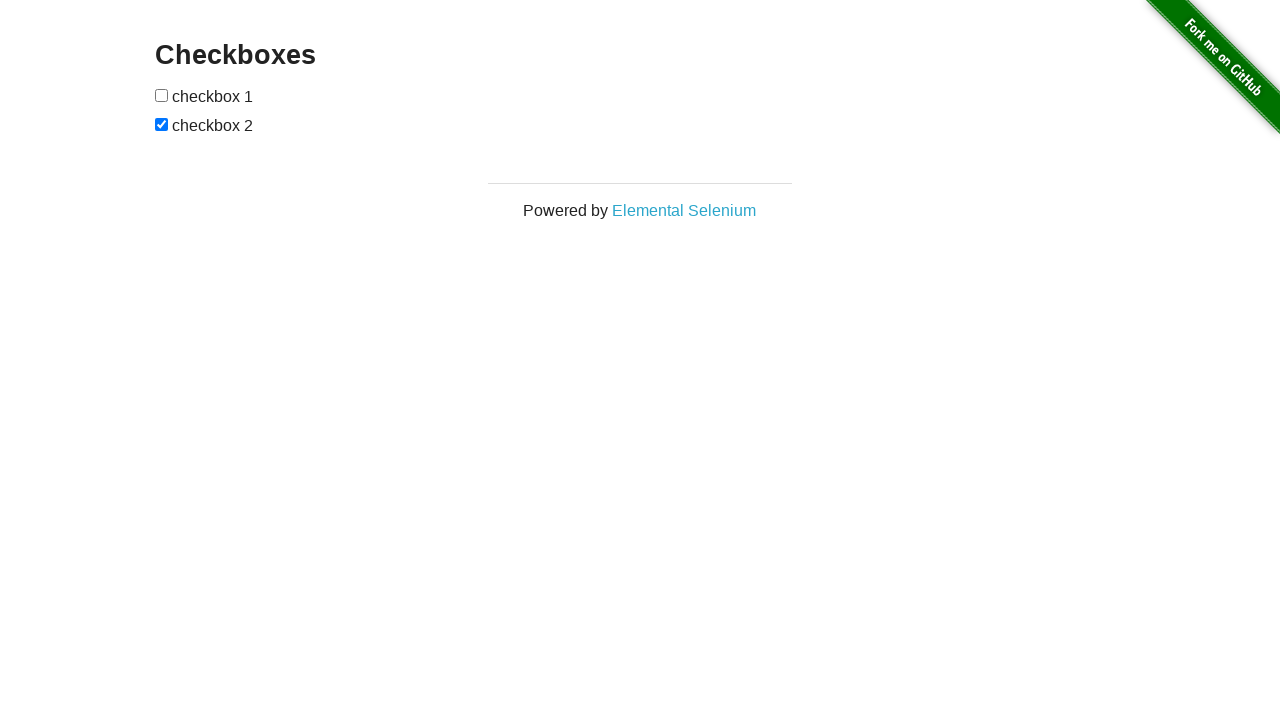

Verified first checkbox is not checked
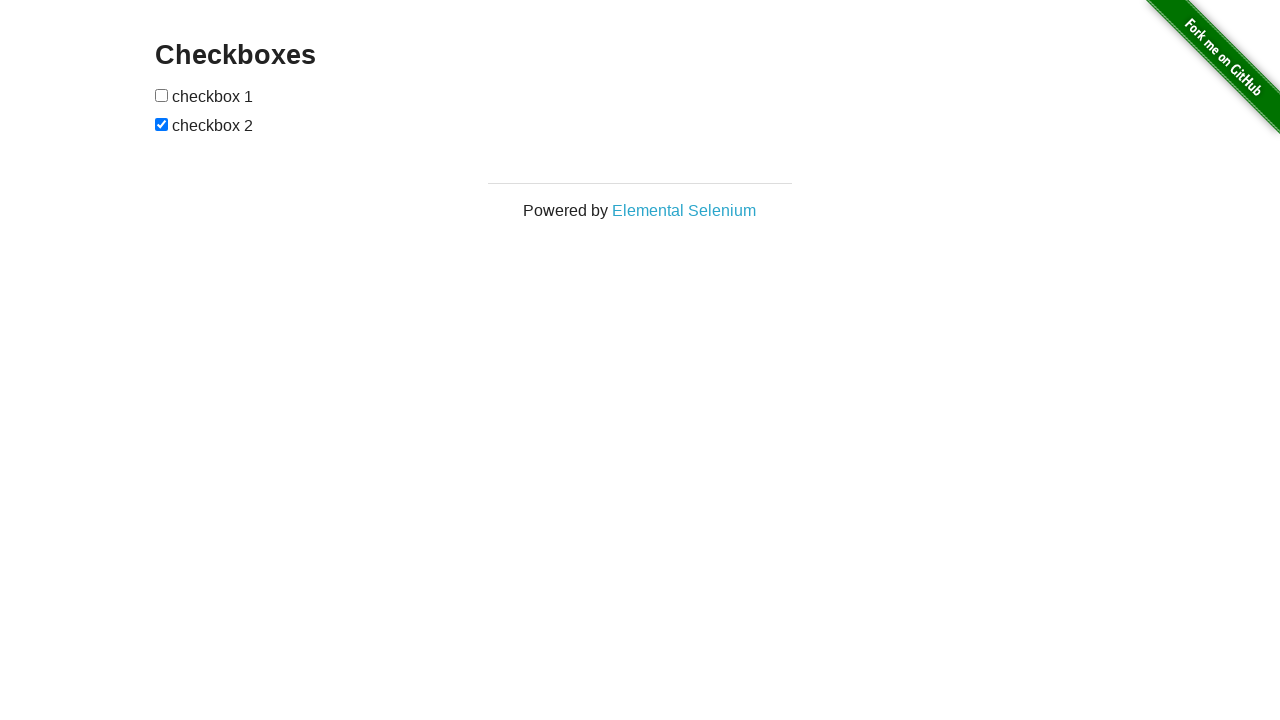

Retrieved the second checkbox element
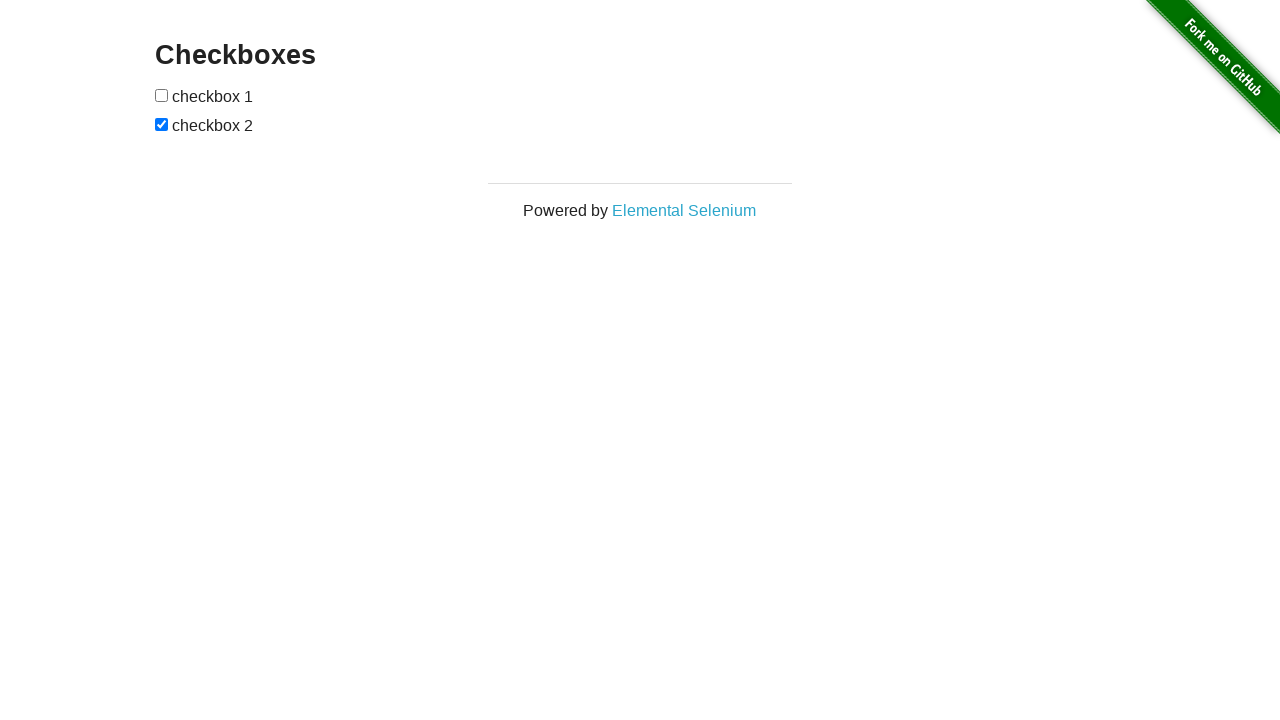

Verified second checkbox is checked
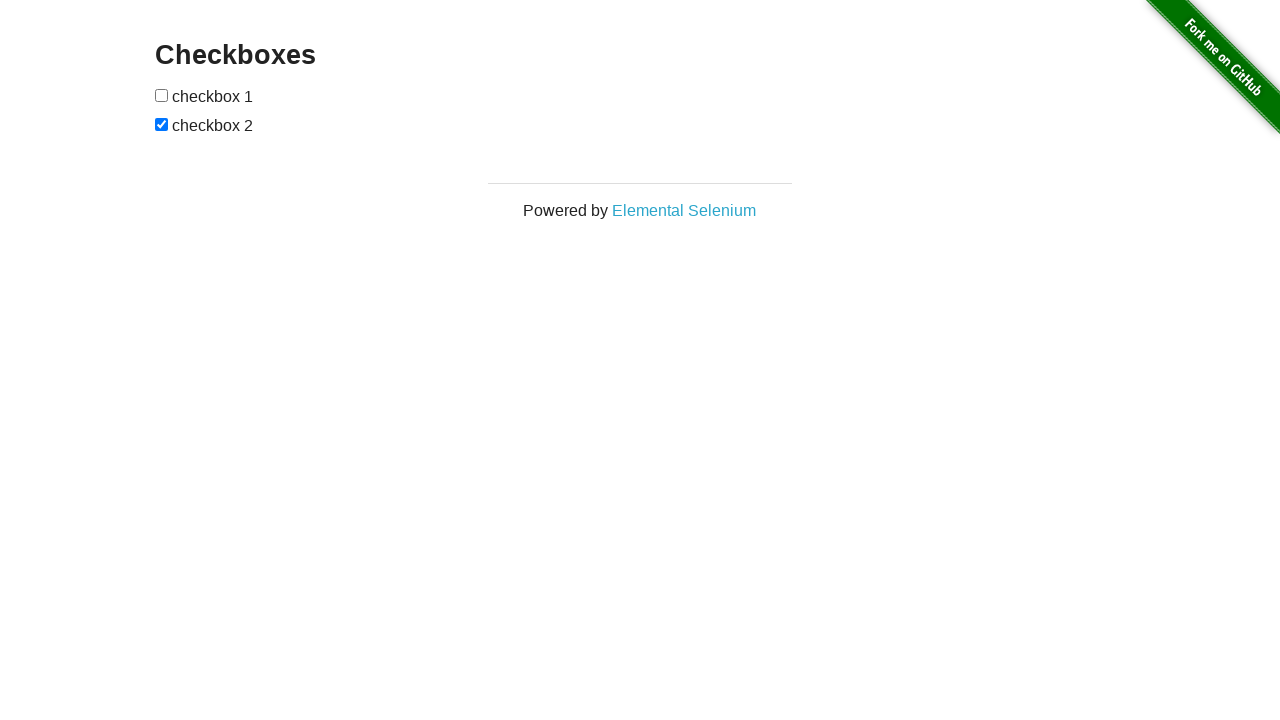

Clicked the first checkbox to check it at (162, 95) on input[type="checkbox"] >> nth=0
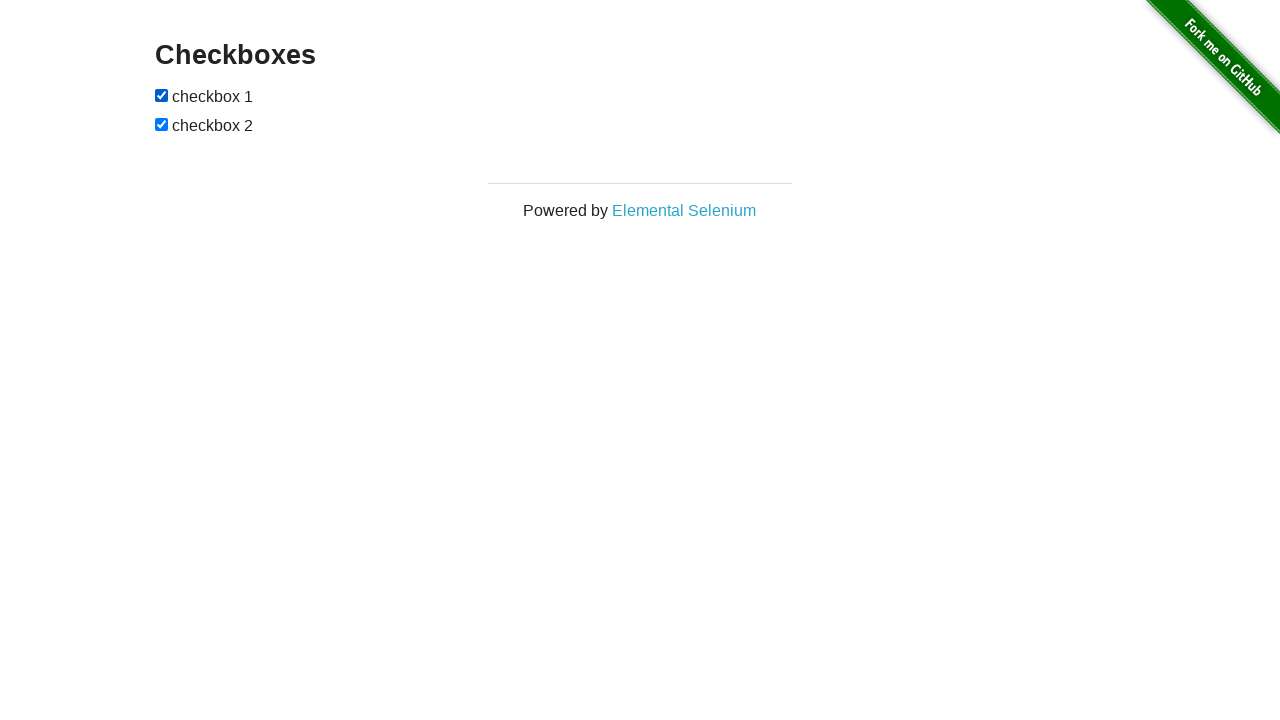

Verified first checkbox is now checked after clicking
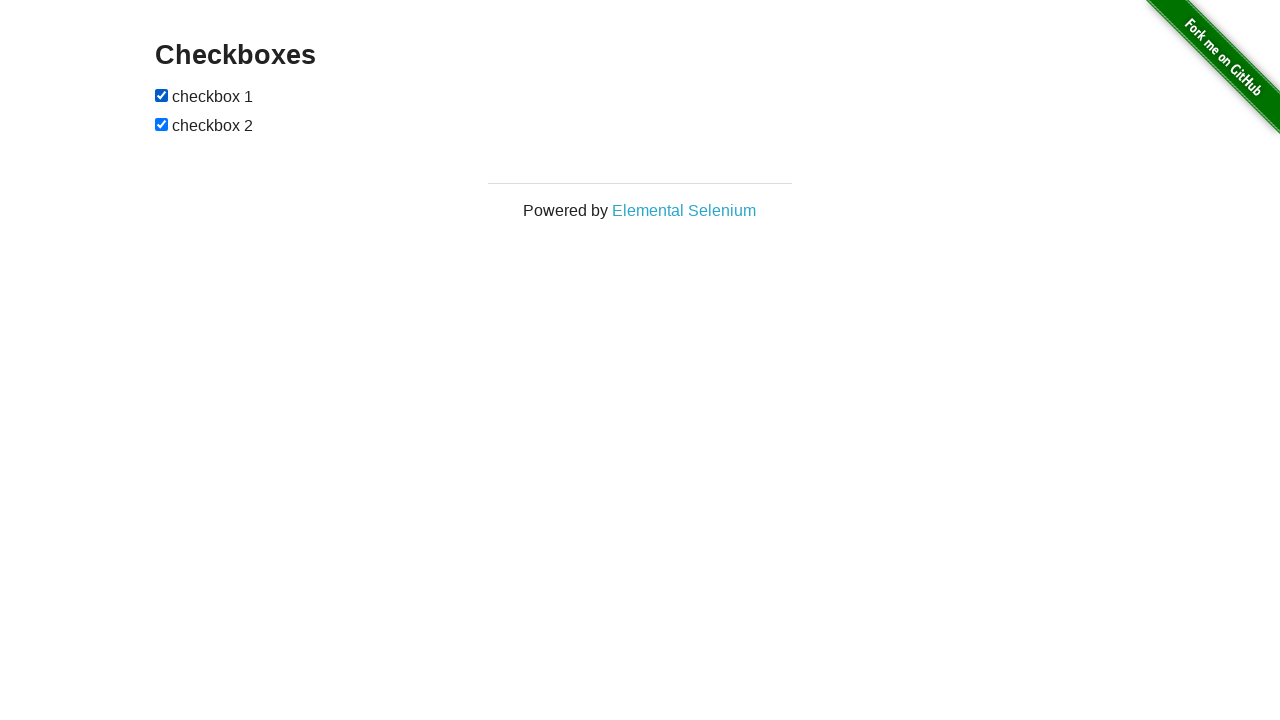

Clicked the second checkbox to uncheck it at (162, 124) on input[type="checkbox"] >> nth=1
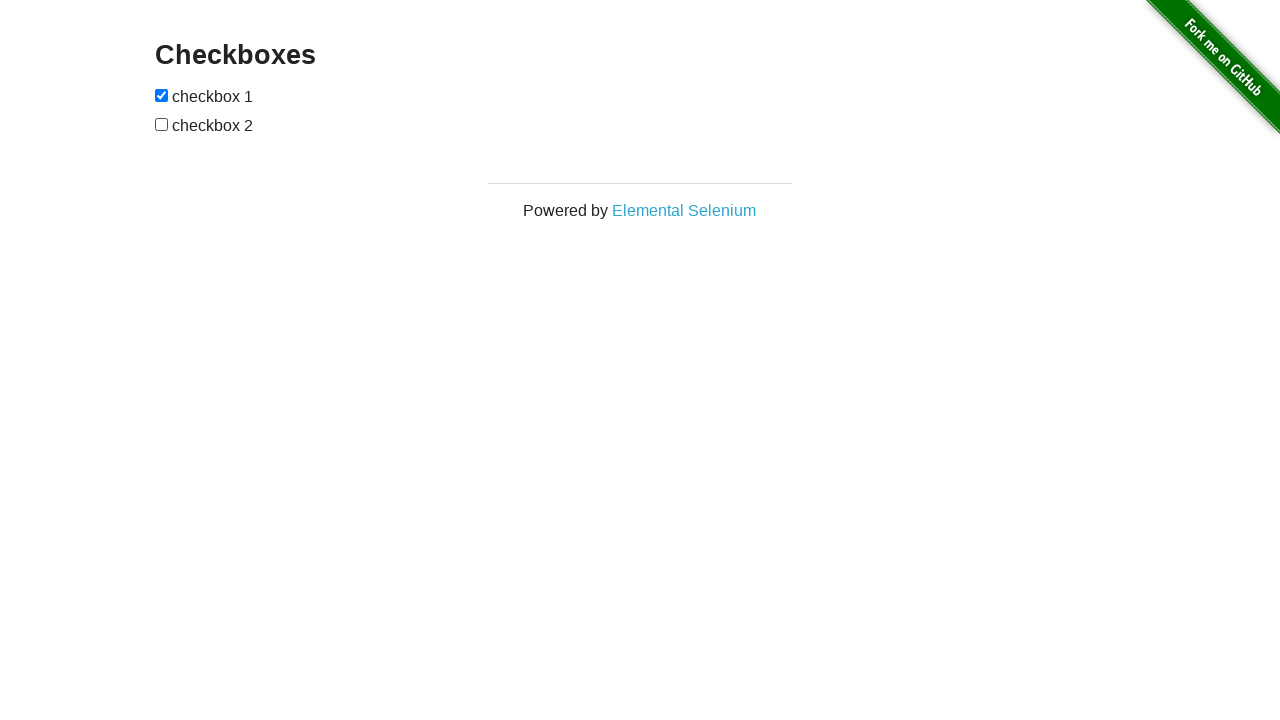

Verified second checkbox is now unchecked after clicking
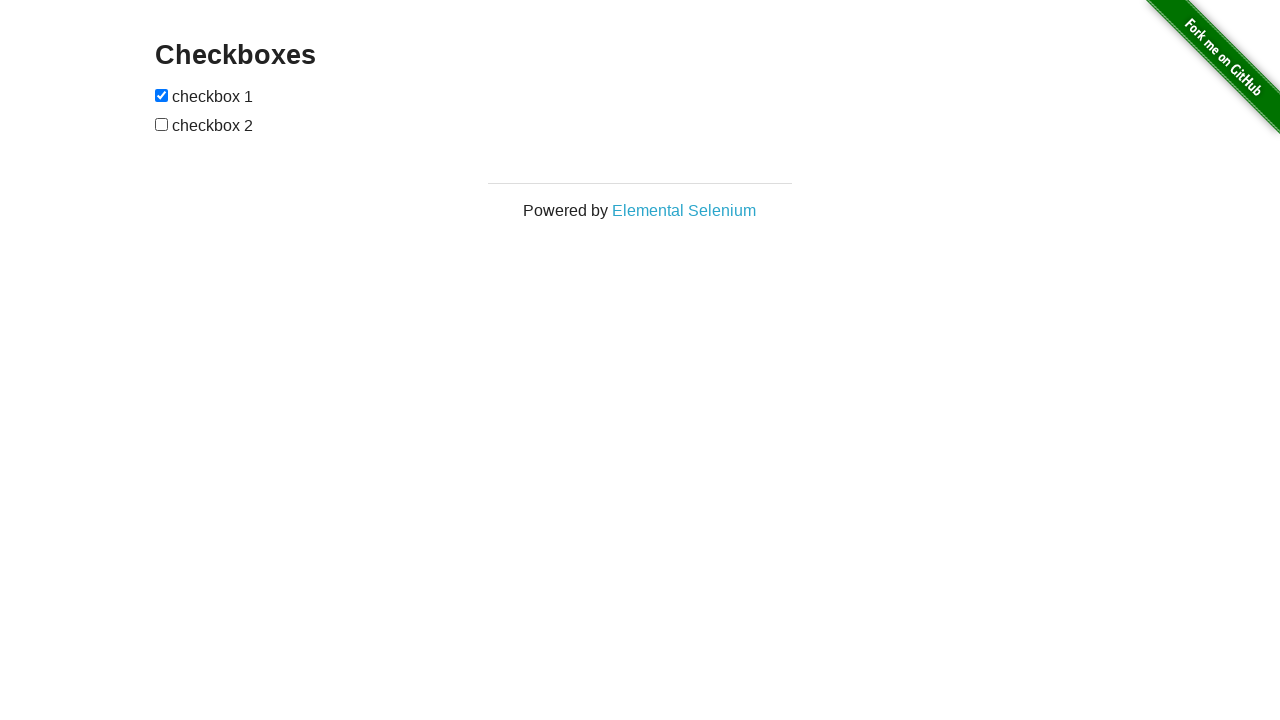

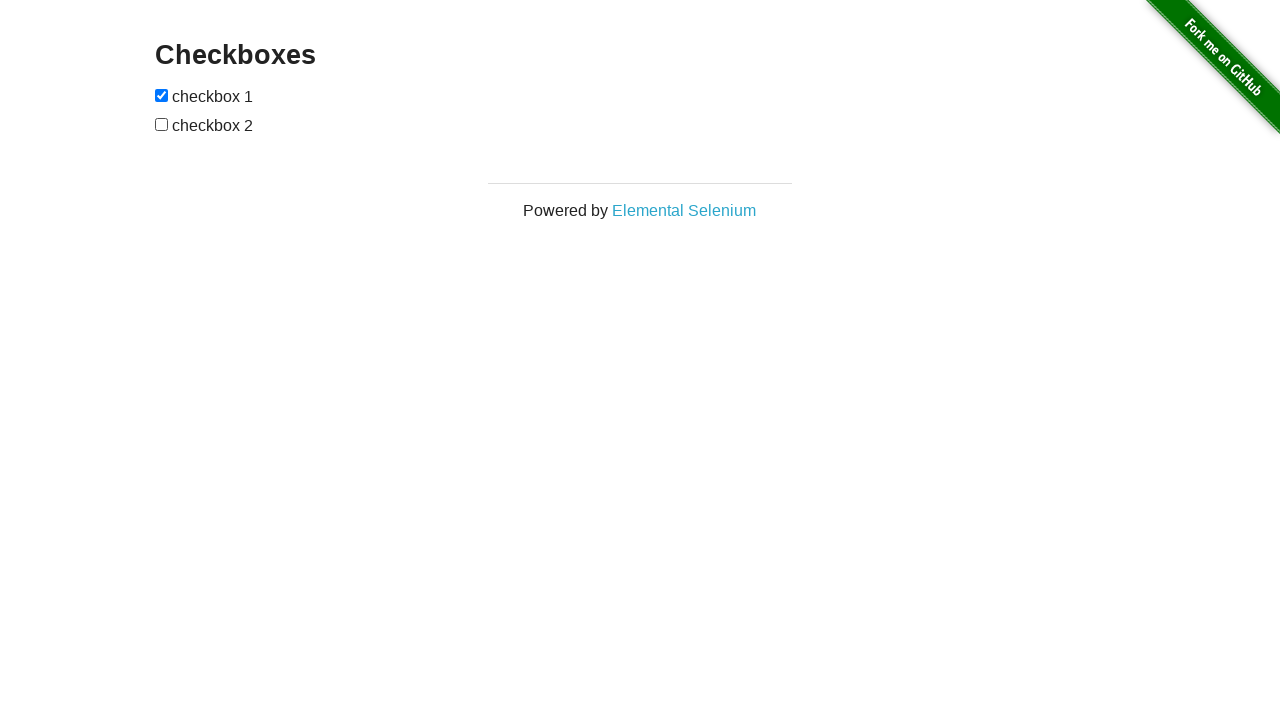